Navigates to the VIP Ceshiren website and clicks on the Personal Center link

Starting URL: https://vip.ceshiren.com/

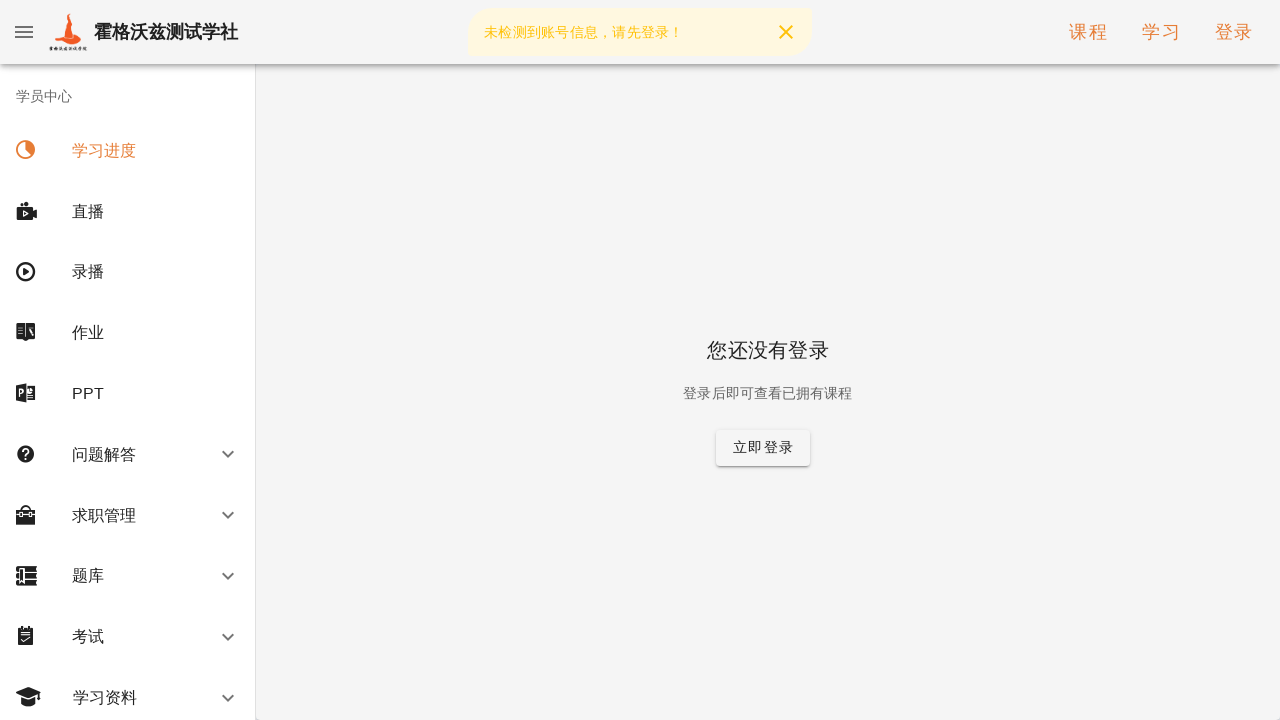

Navigated to VIP Ceshiren website
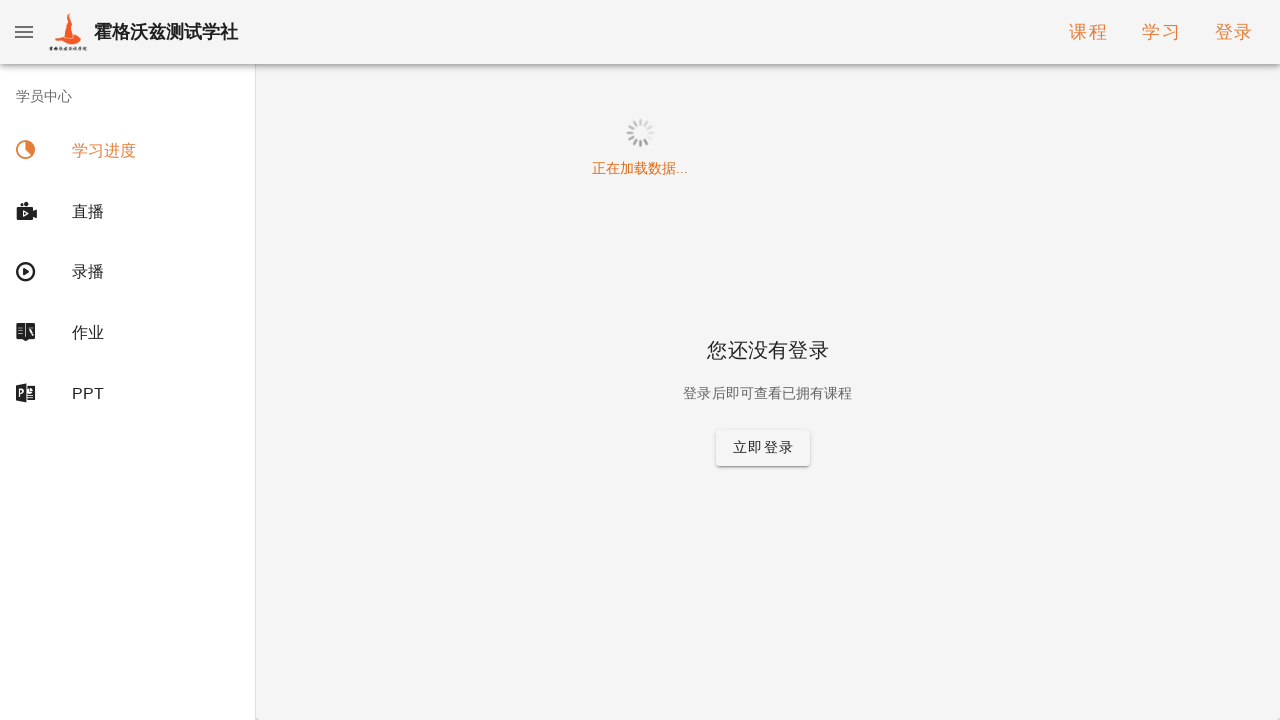

Clicked on Personal Center link at (124, 681) on xpath=//*[text()='个人中心']
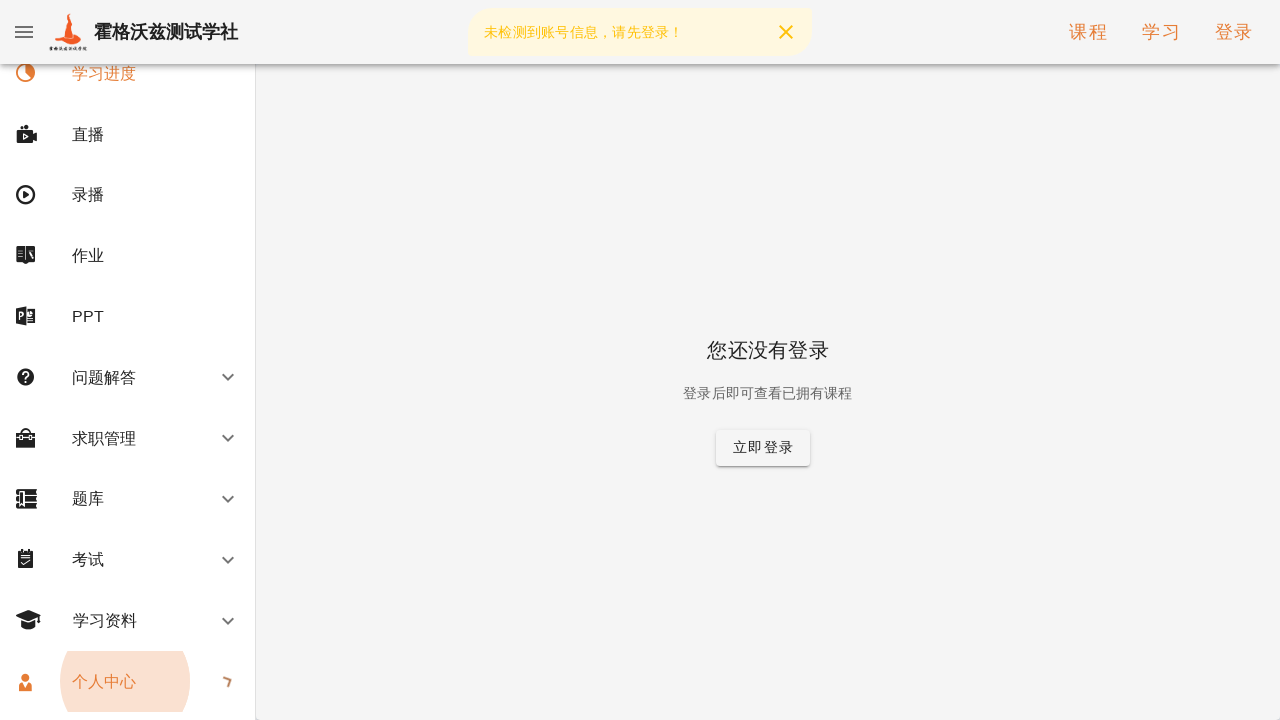

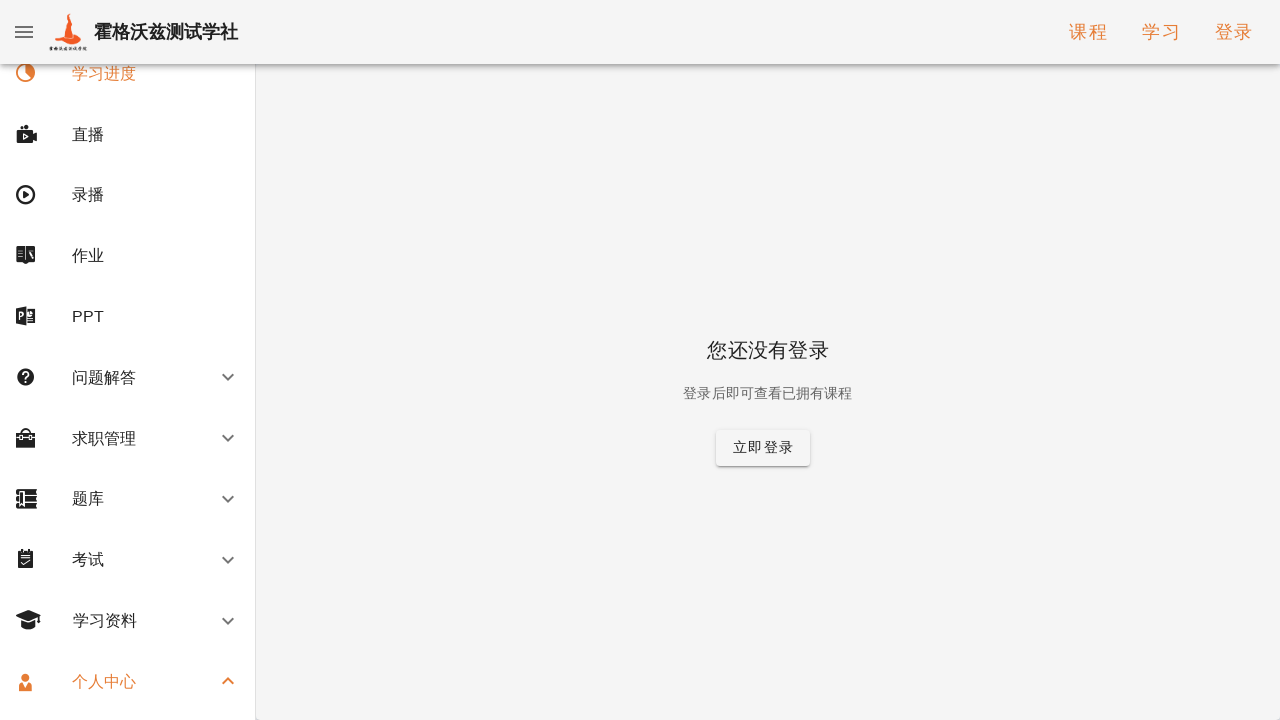